Tests CSS selector functionality by navigating to login page and verifying various elements can be located

Starting URL: https://telranedu.web.app/

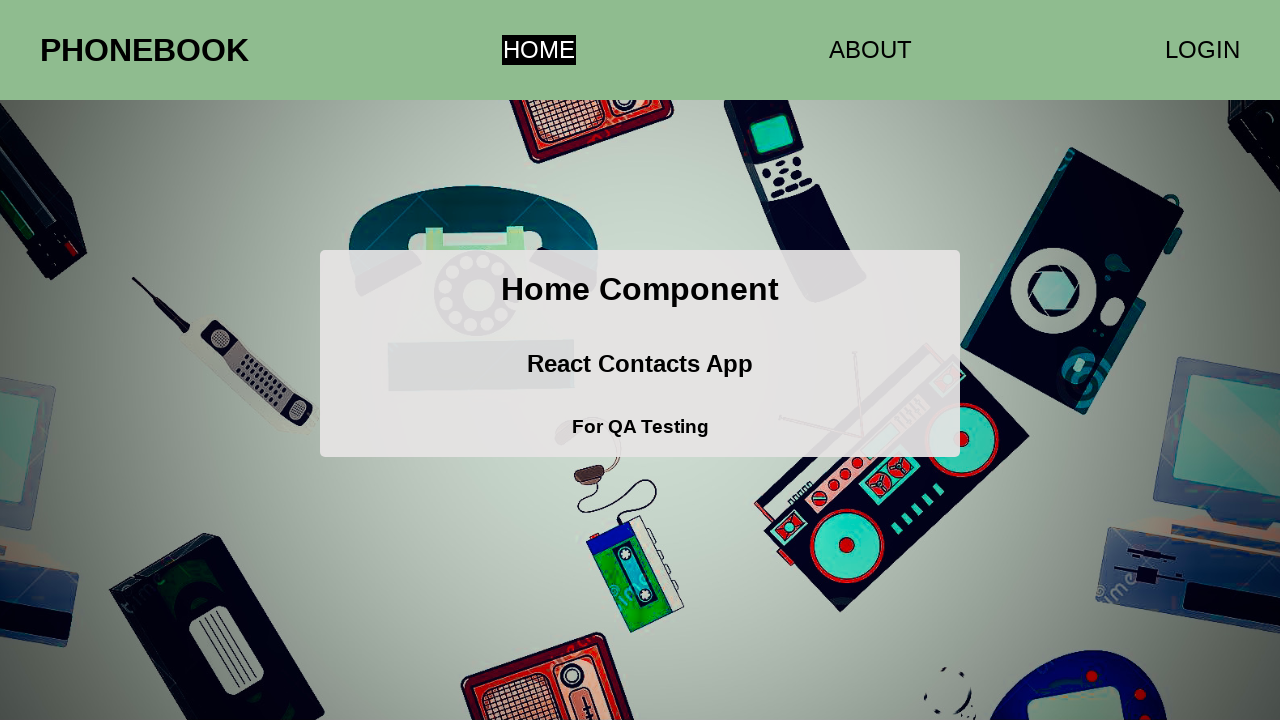

Navigated to starting URL https://telranedu.web.app/
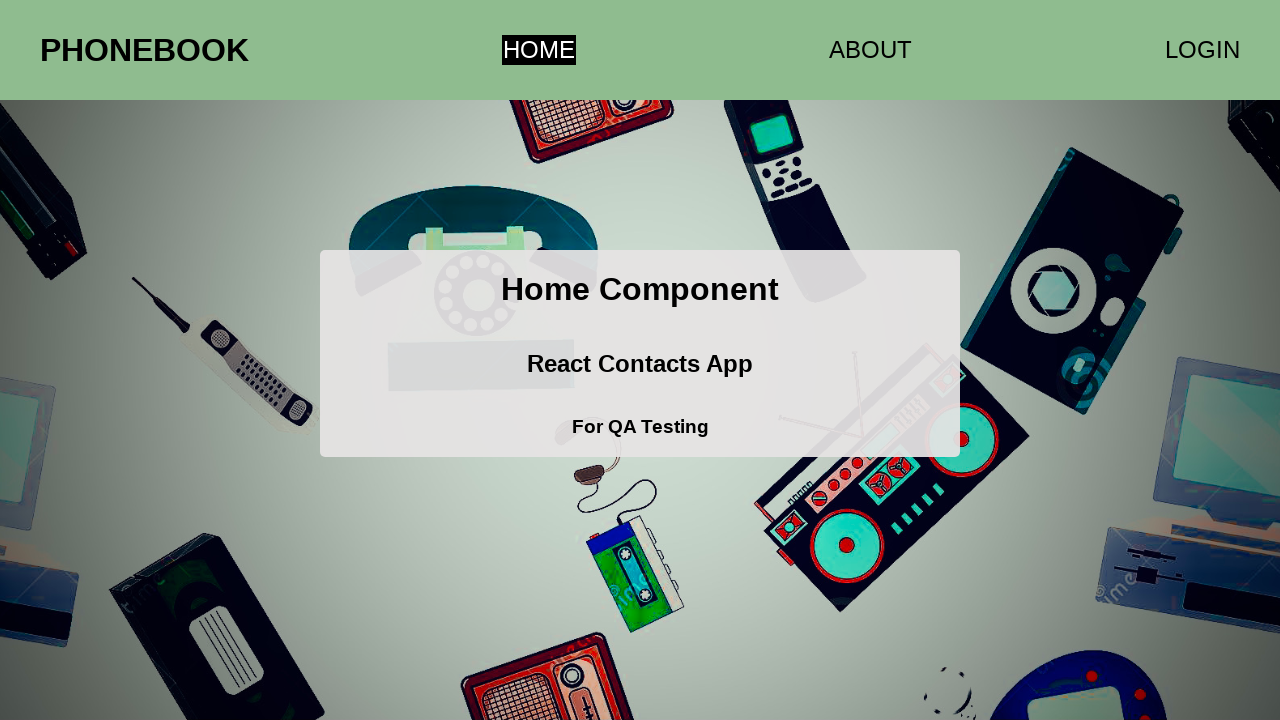

Clicked on LOGIN link to navigate to login page at (1202, 50) on a:has-text('LOGIN')
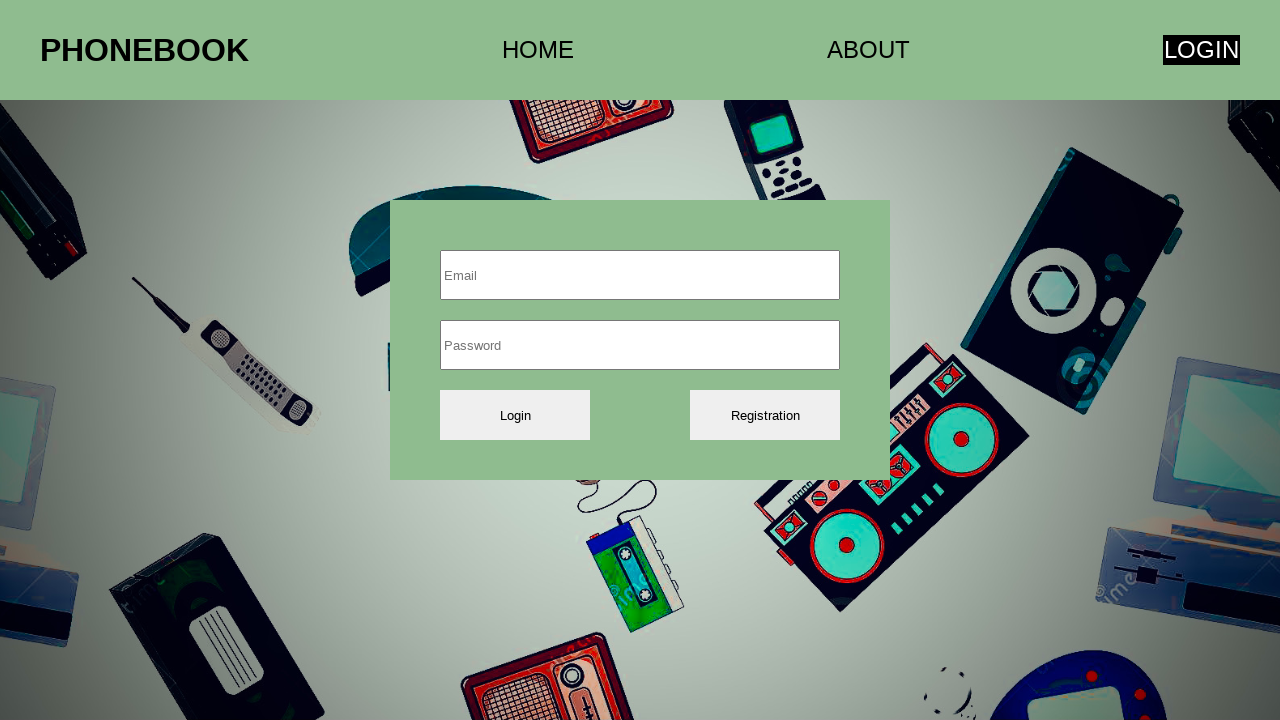

Email input field with placeholder 'Email' is present
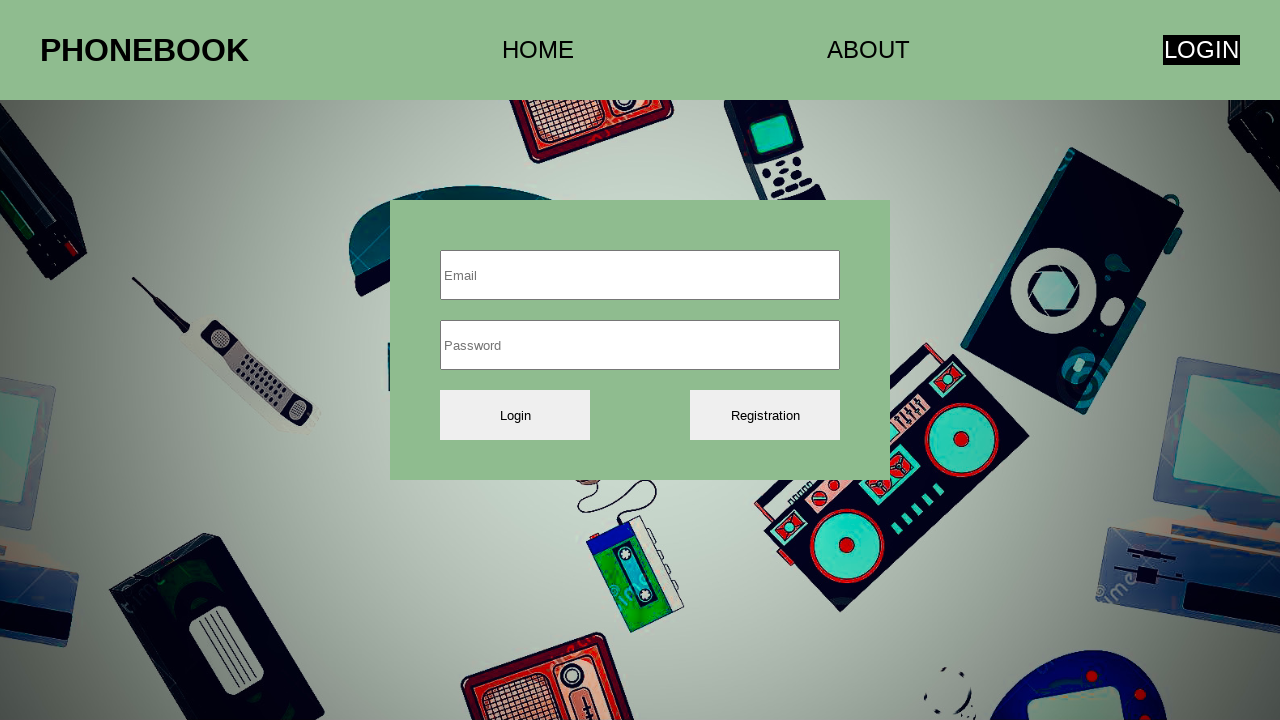

Password input field with placeholder 'Password' is present
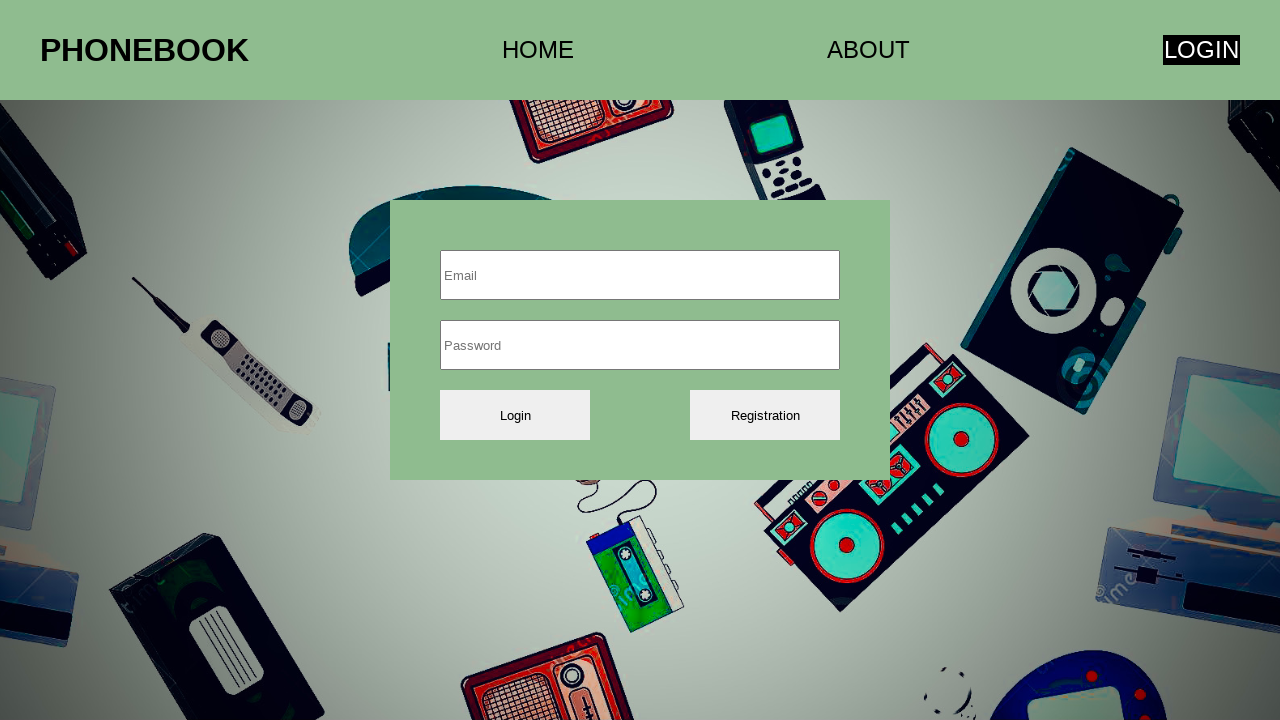

Login button with name='login' is present
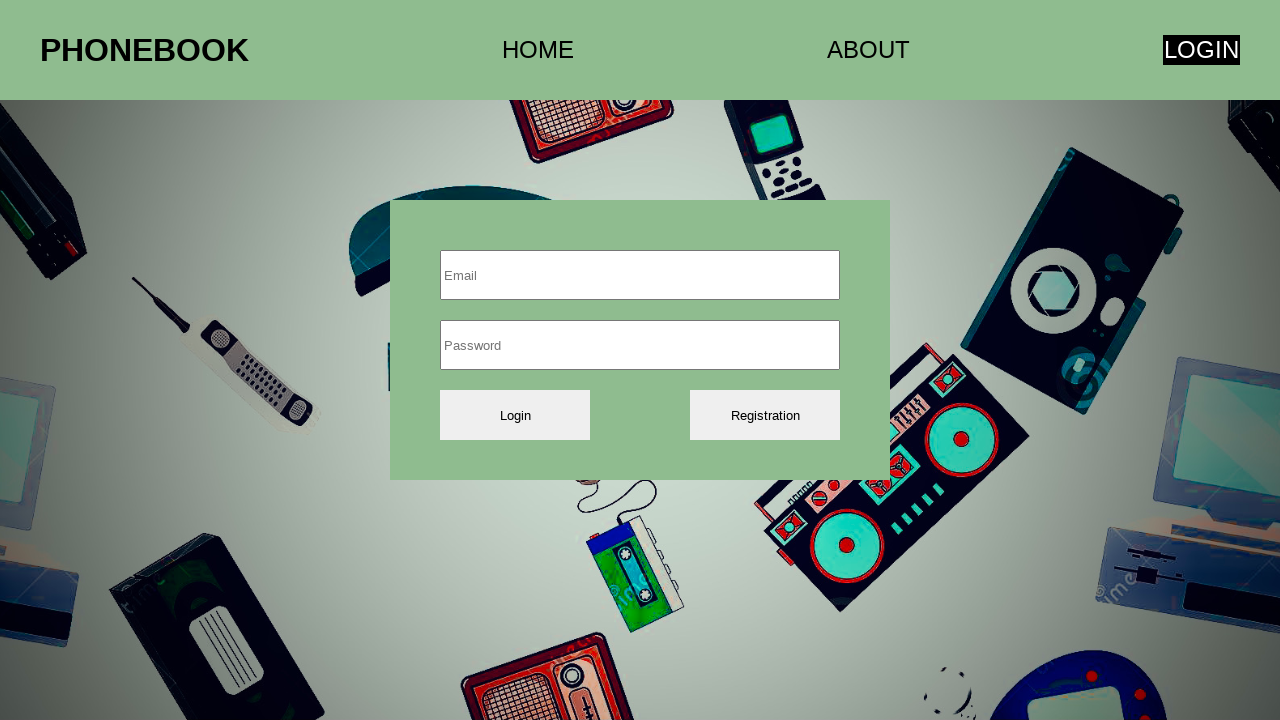

Last child button element is present
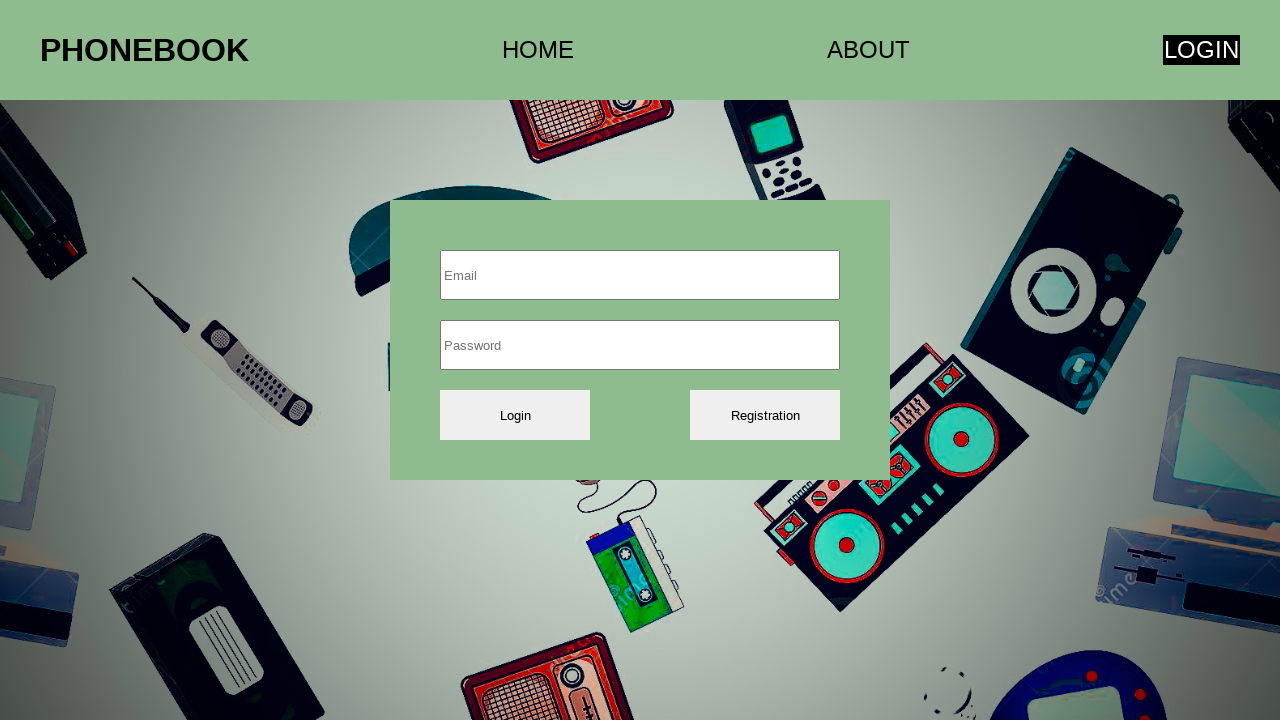

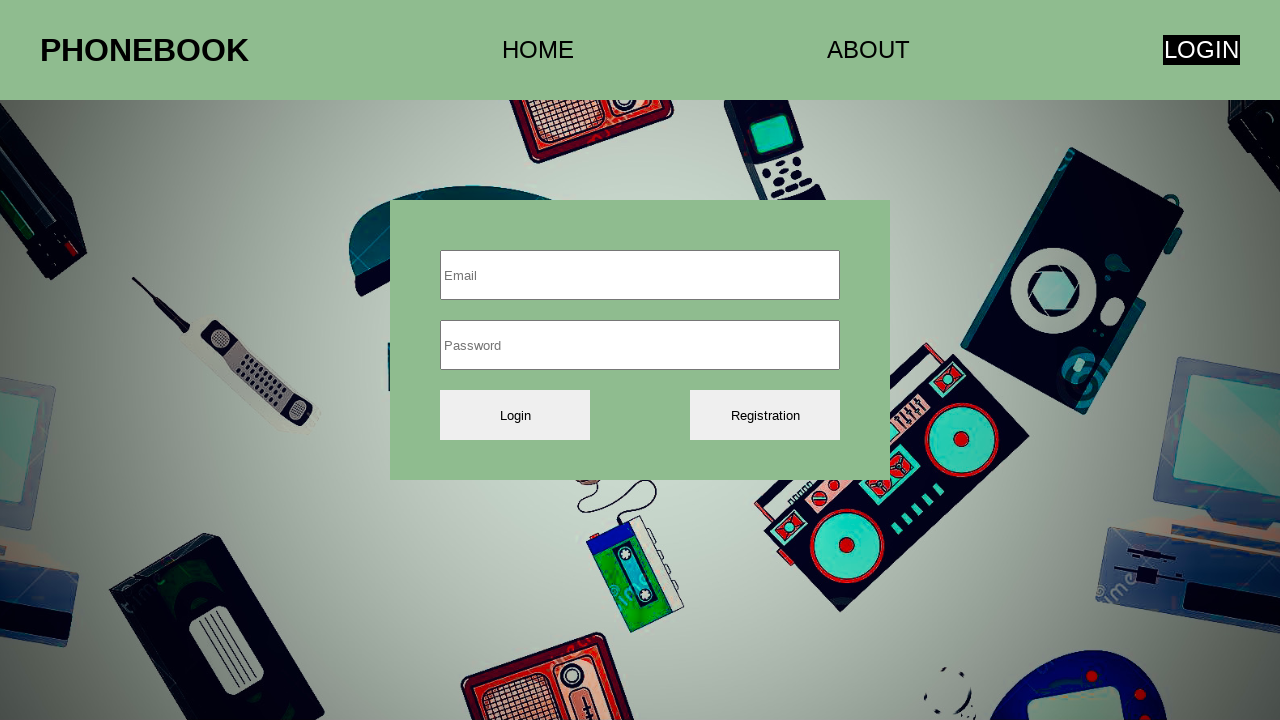